Tests auto-waiting with explicit waitFor command by triggering an AJAX request and waiting for the success element to be attached before interacting with it.

Starting URL: http://uitestingplayground.com/ajax

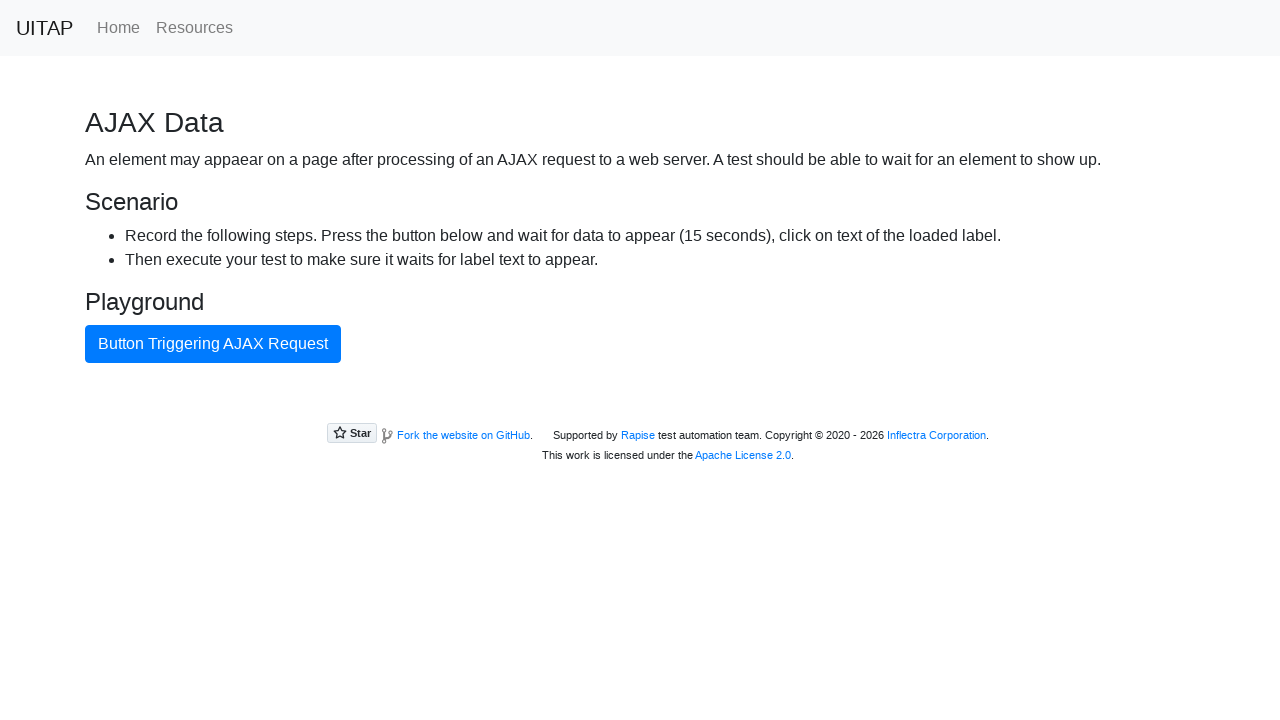

Navigated to AJAX test page
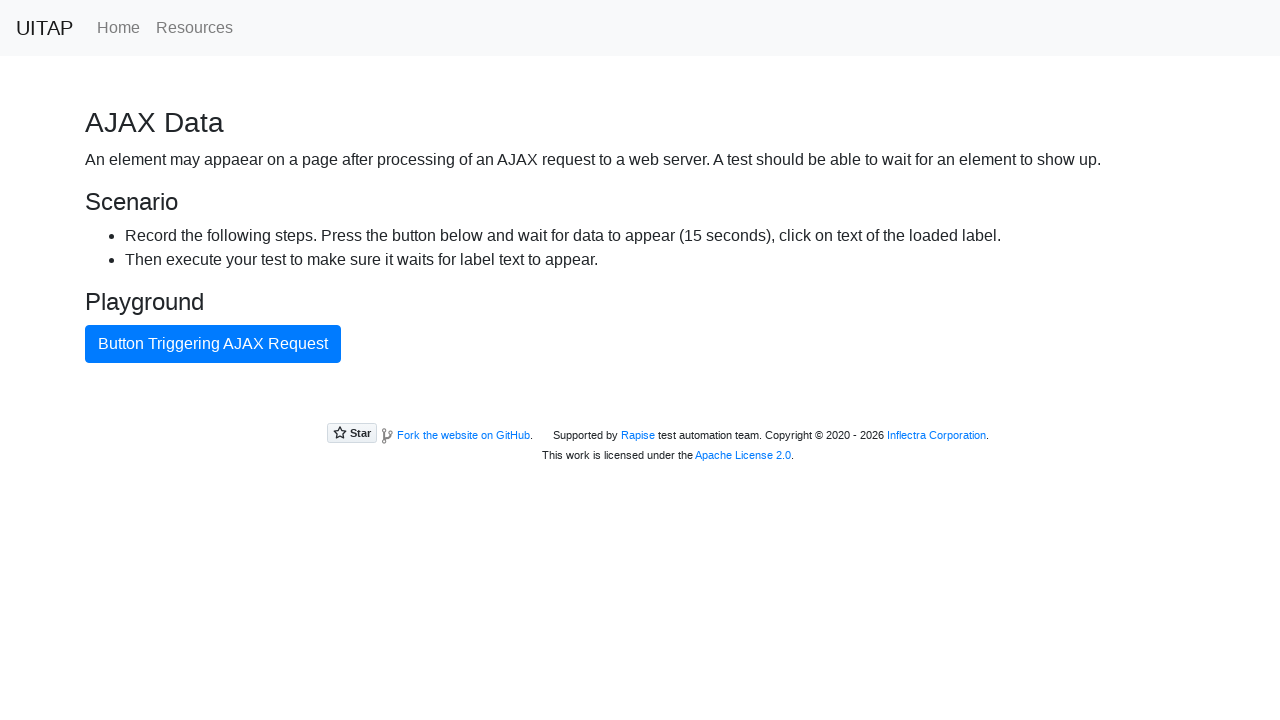

Clicked button to trigger AJAX request at (213, 344) on internal:text="Button Triggering AJAX Request"i
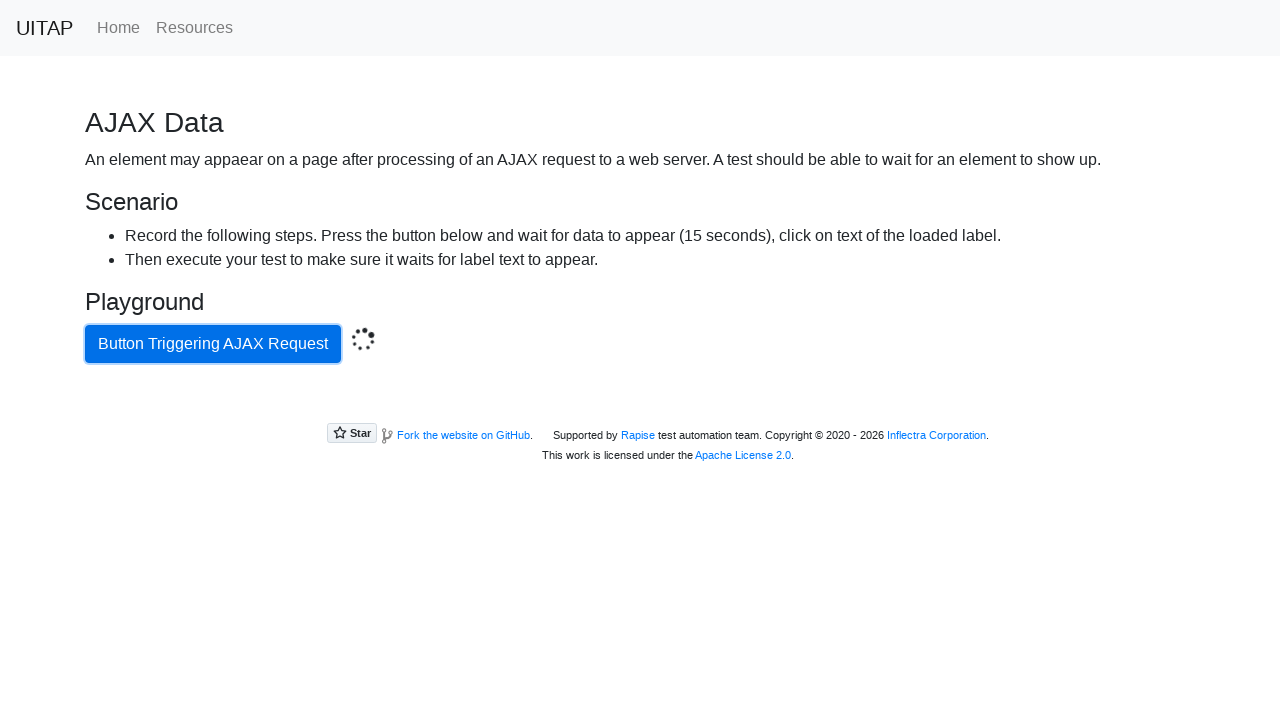

Located success element with .bg-success selector
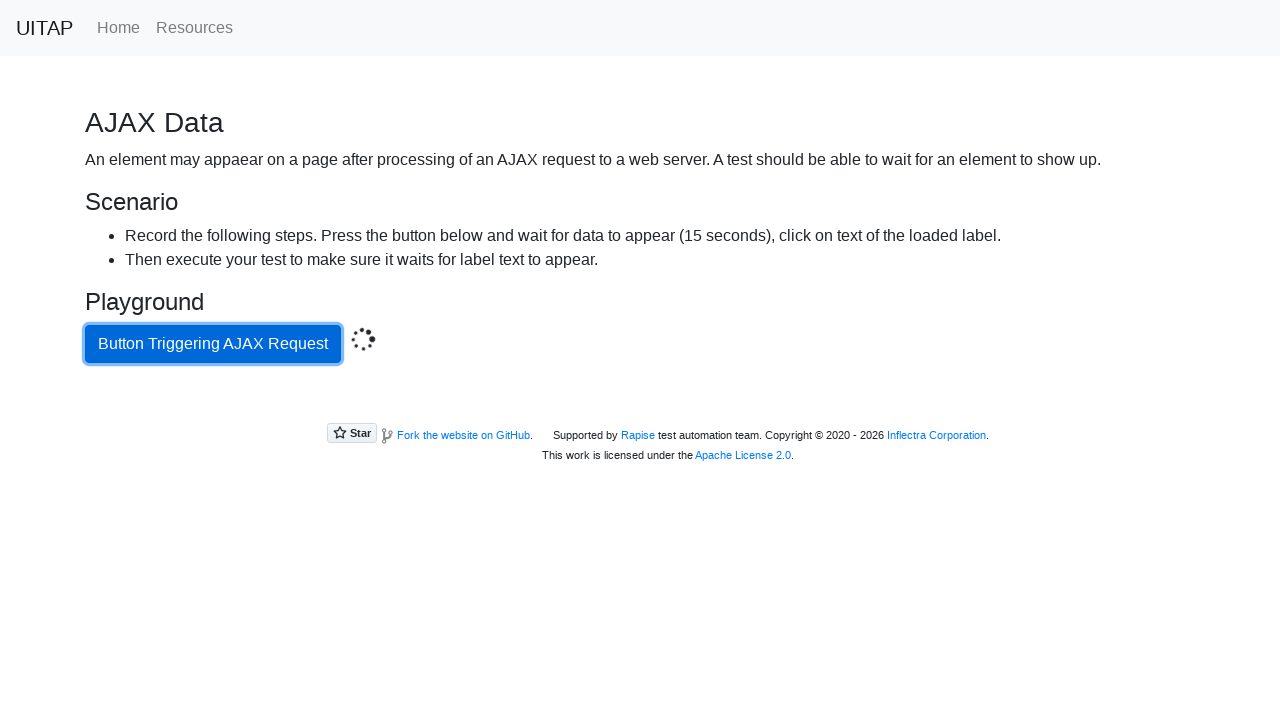

Waited for success element to be attached to DOM
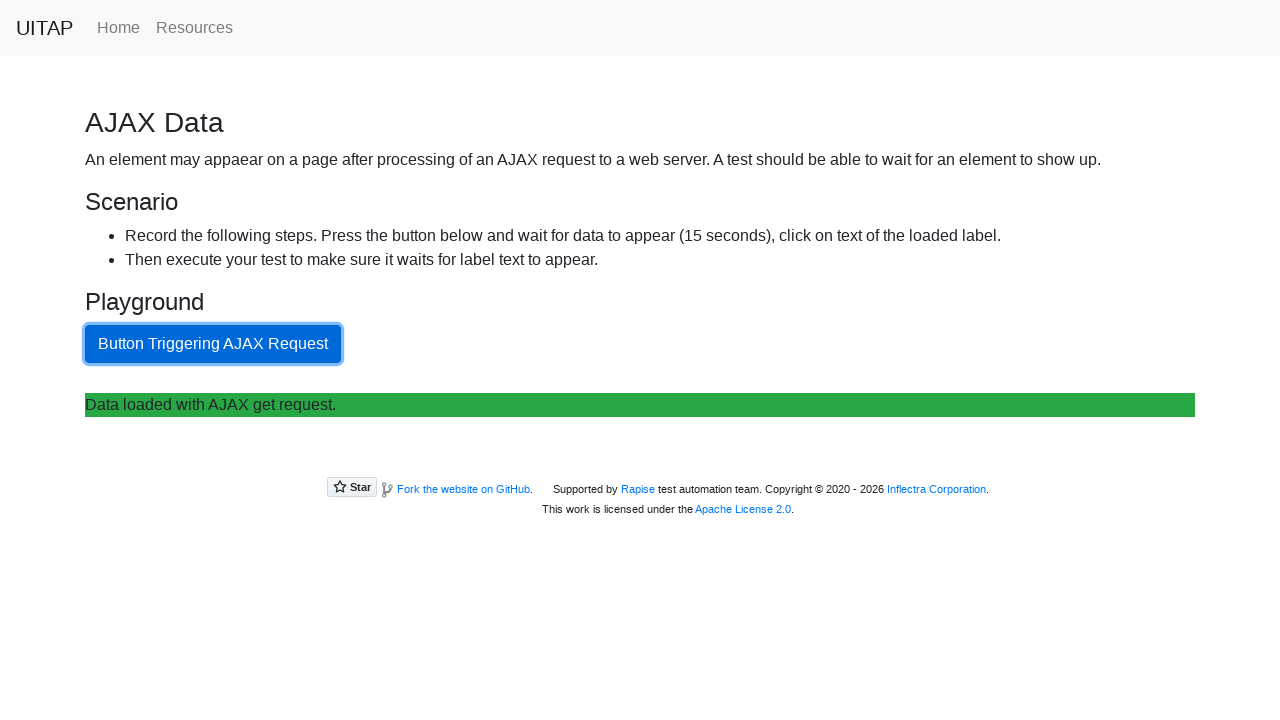

Clicked the success element at (640, 405) on .bg-success
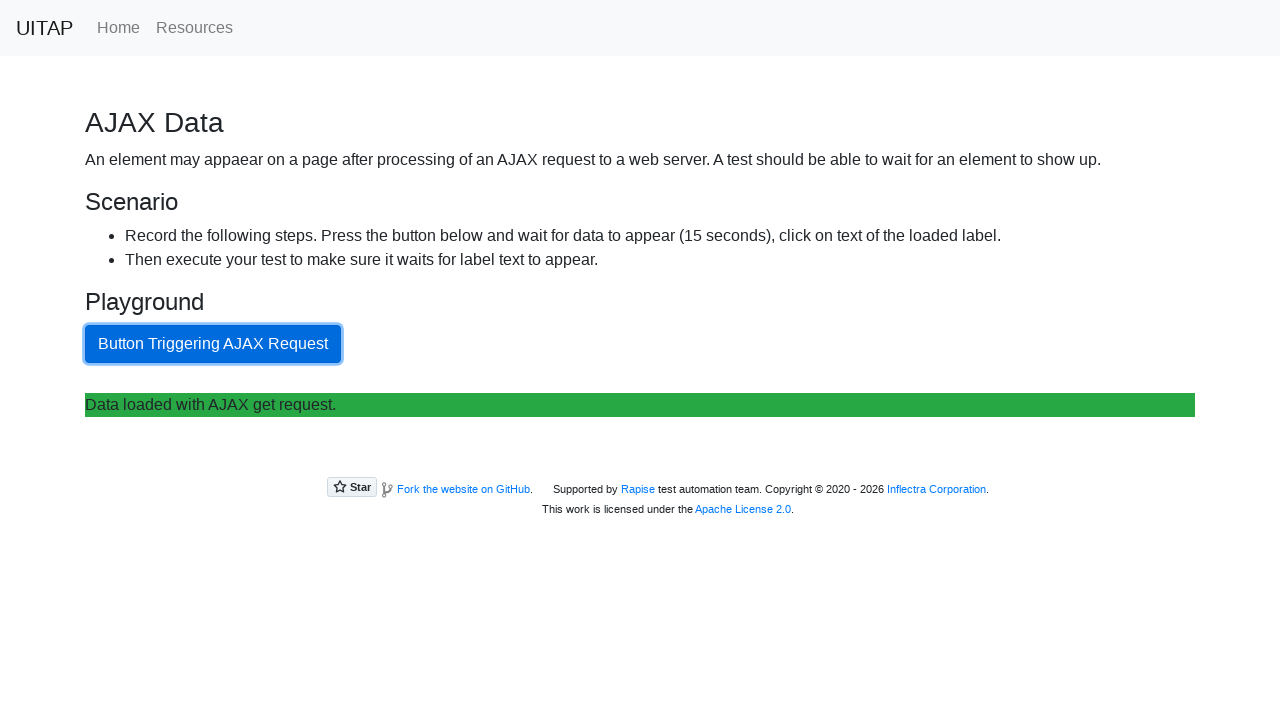

Retrieved text content from success element
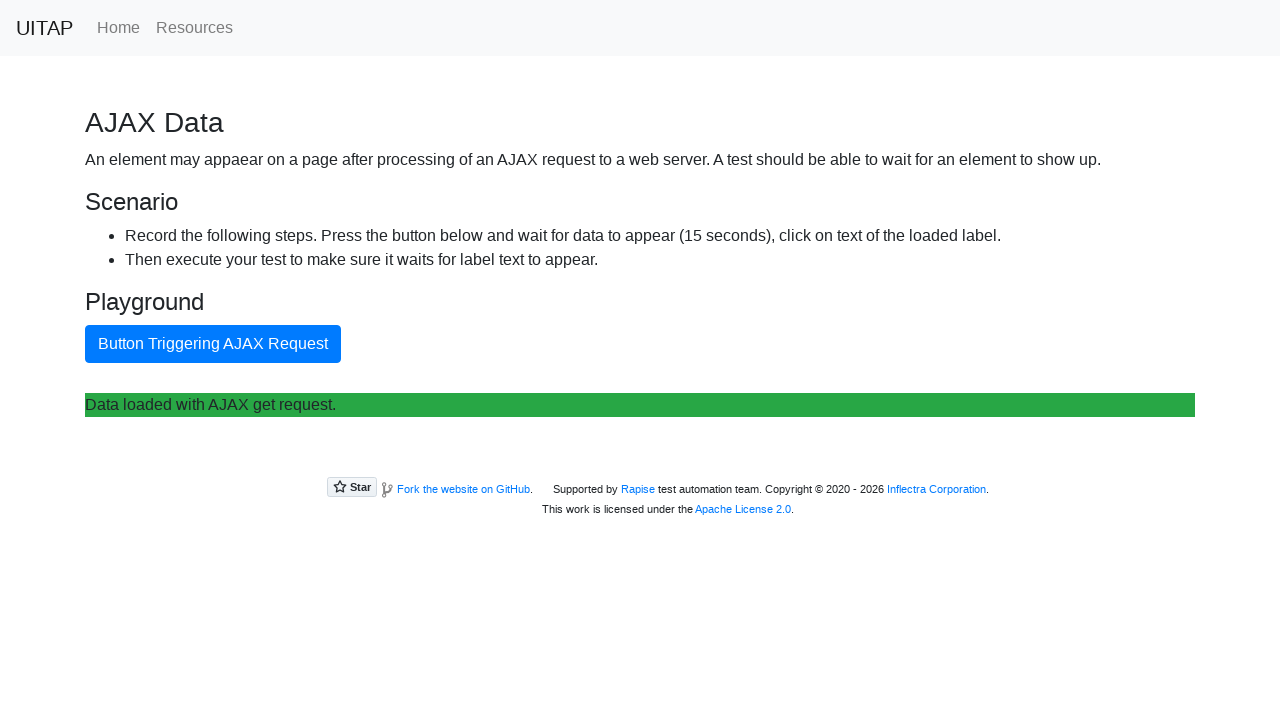

Verified success message 'Data loaded with AJAX get request.' is present
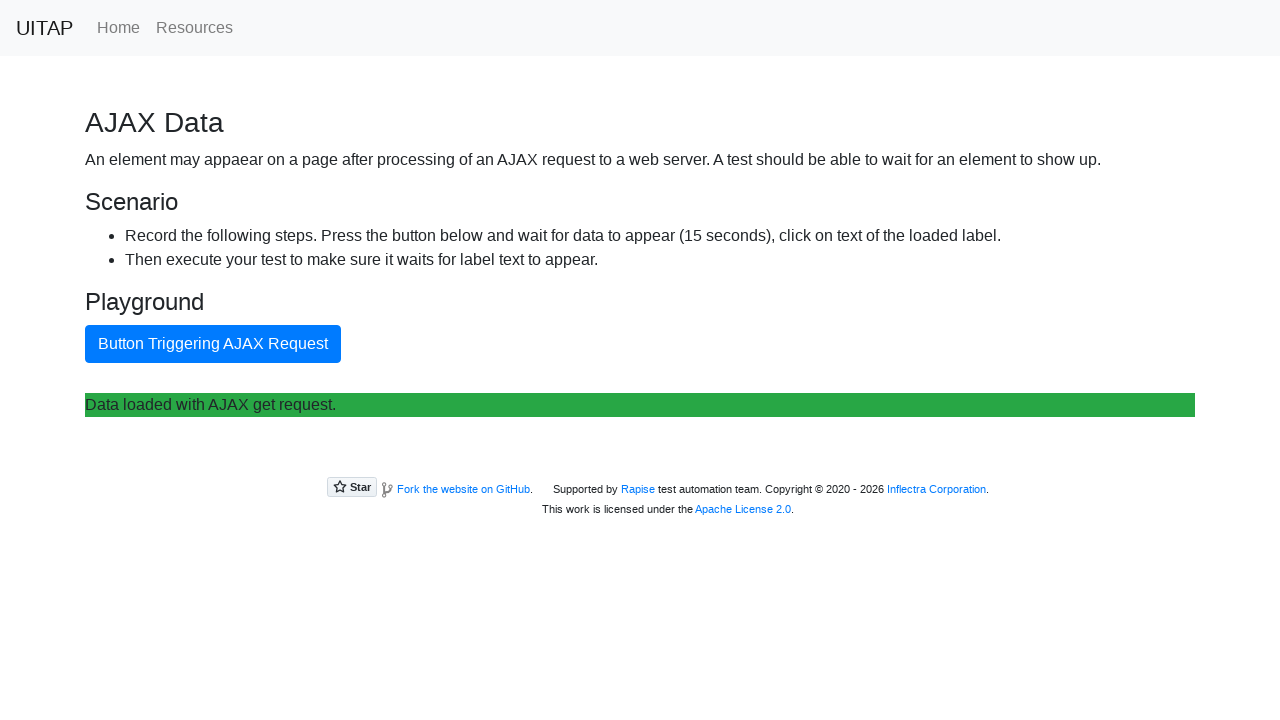

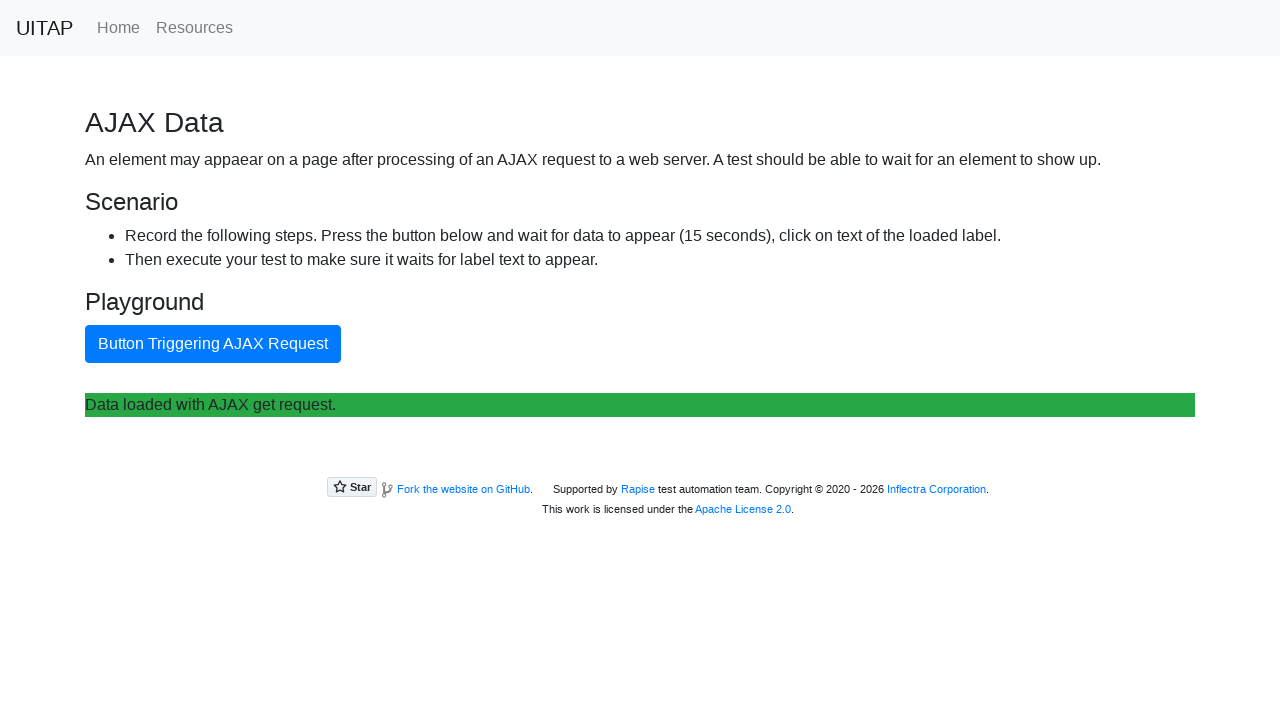